Tests handling a simple JavaScript alert by clicking a button that triggers the alert, accepting it, and verifying the result message.

Starting URL: https://the-internet.herokuapp.com/javascript_alerts

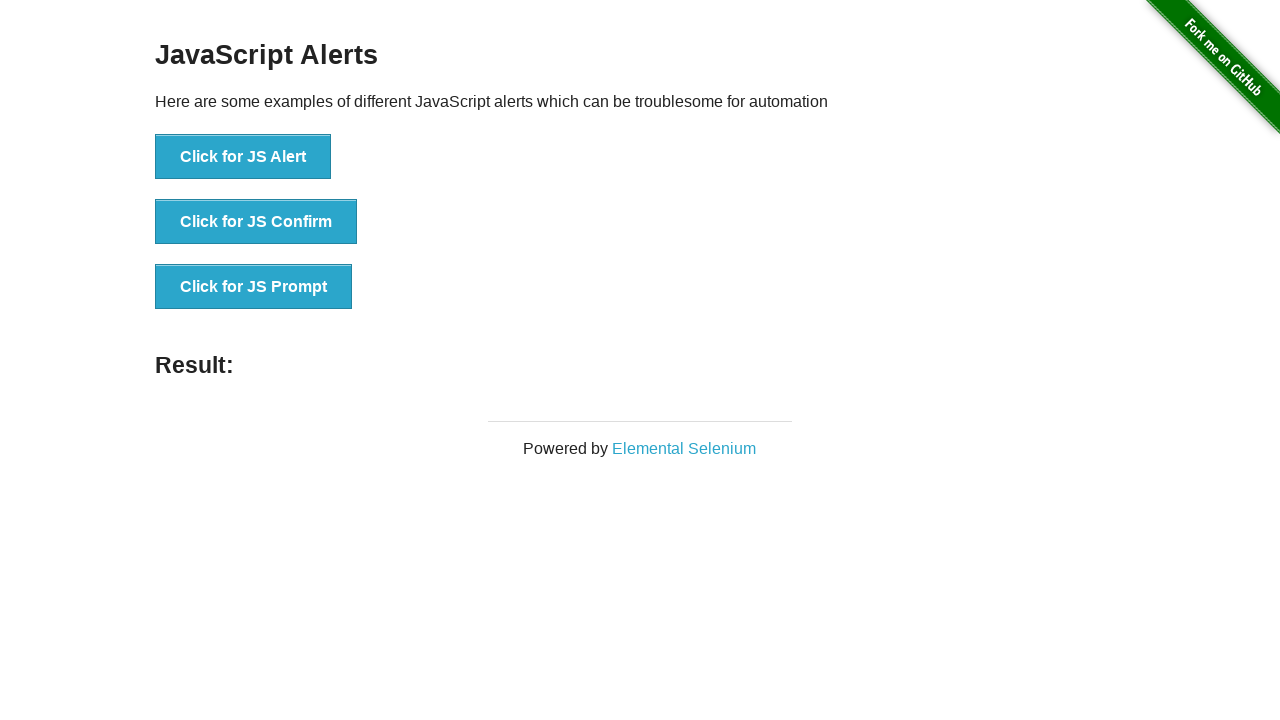

Set up dialog handler to accept alerts
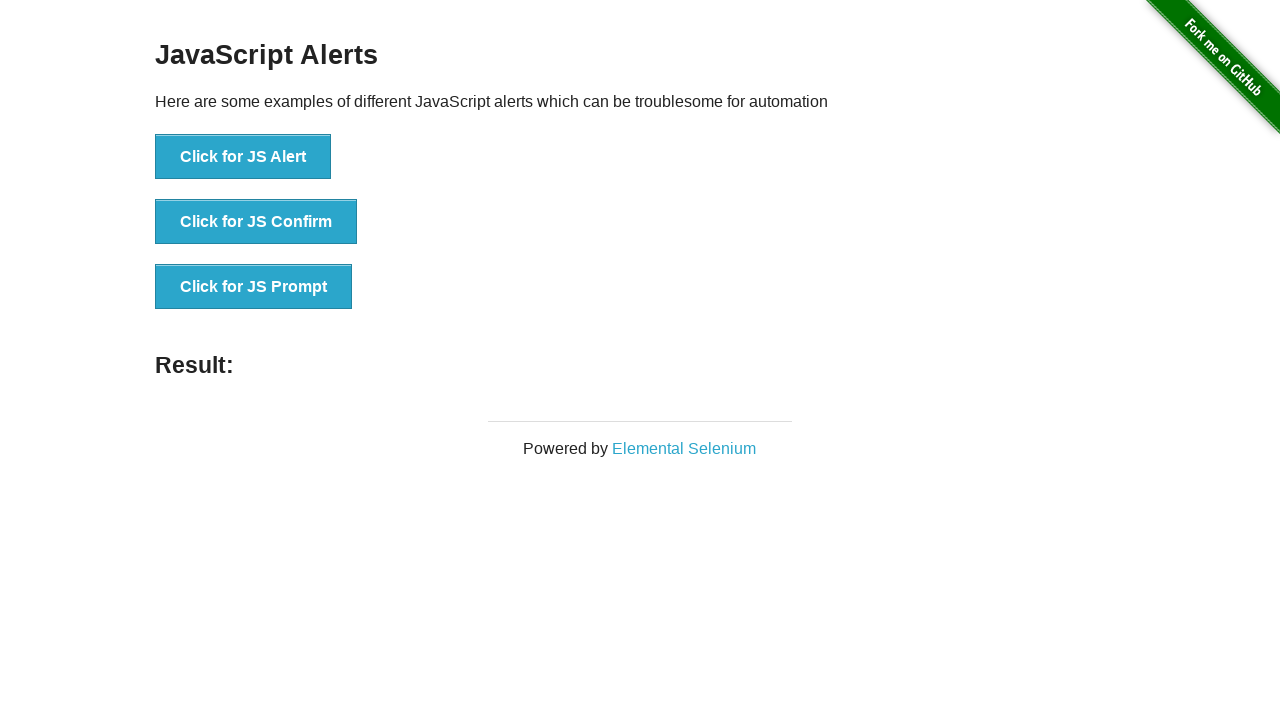

Clicked button to trigger JavaScript alert at (243, 157) on text=Click for JS Alert
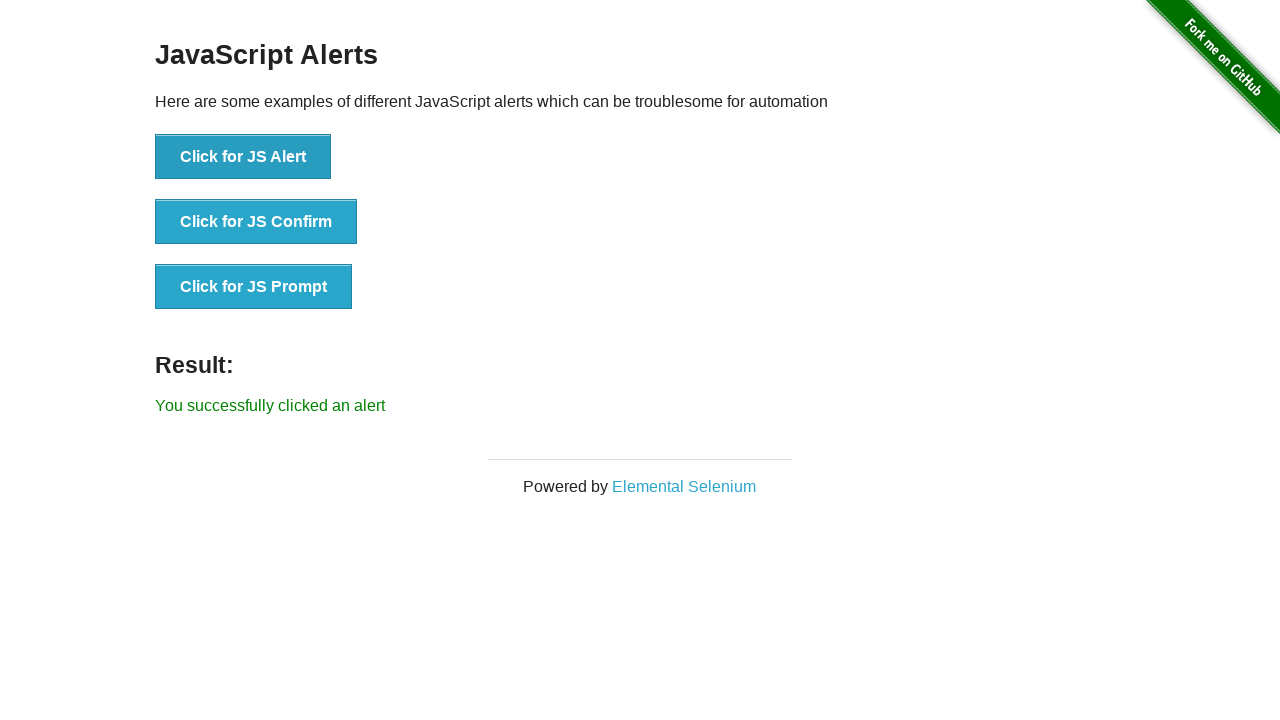

Result message element appeared on page
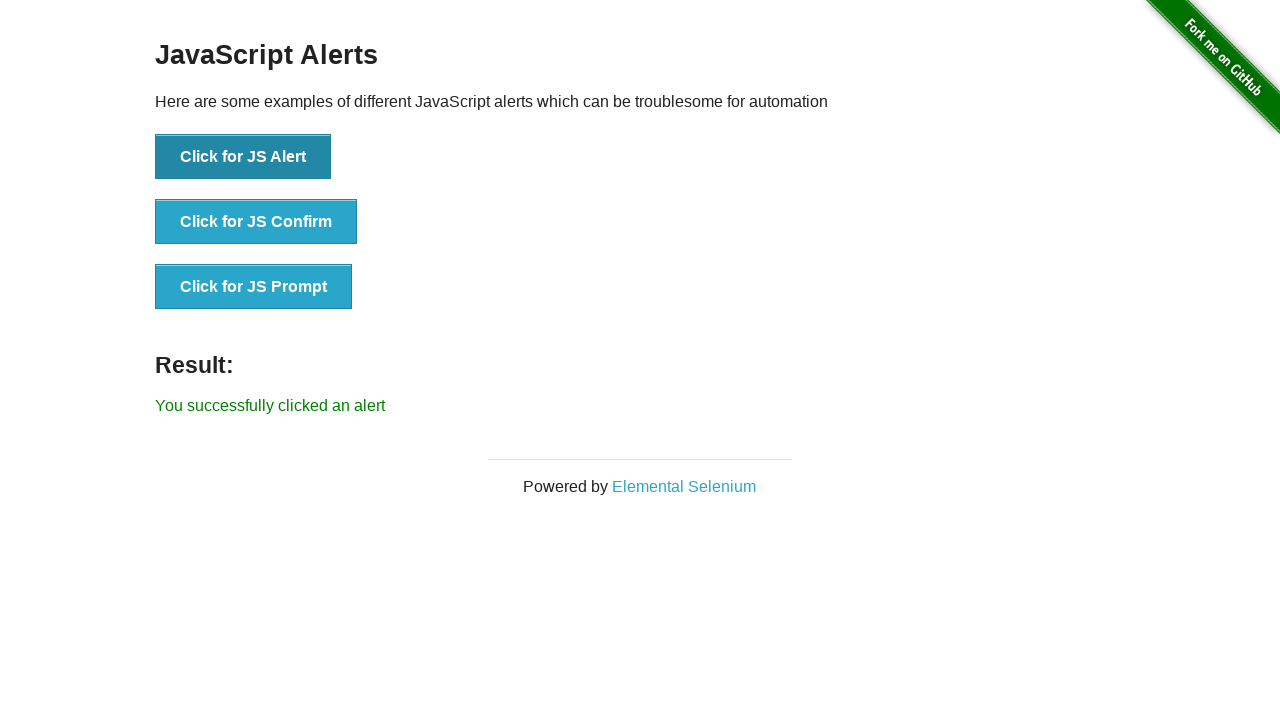

Retrieved result message text content
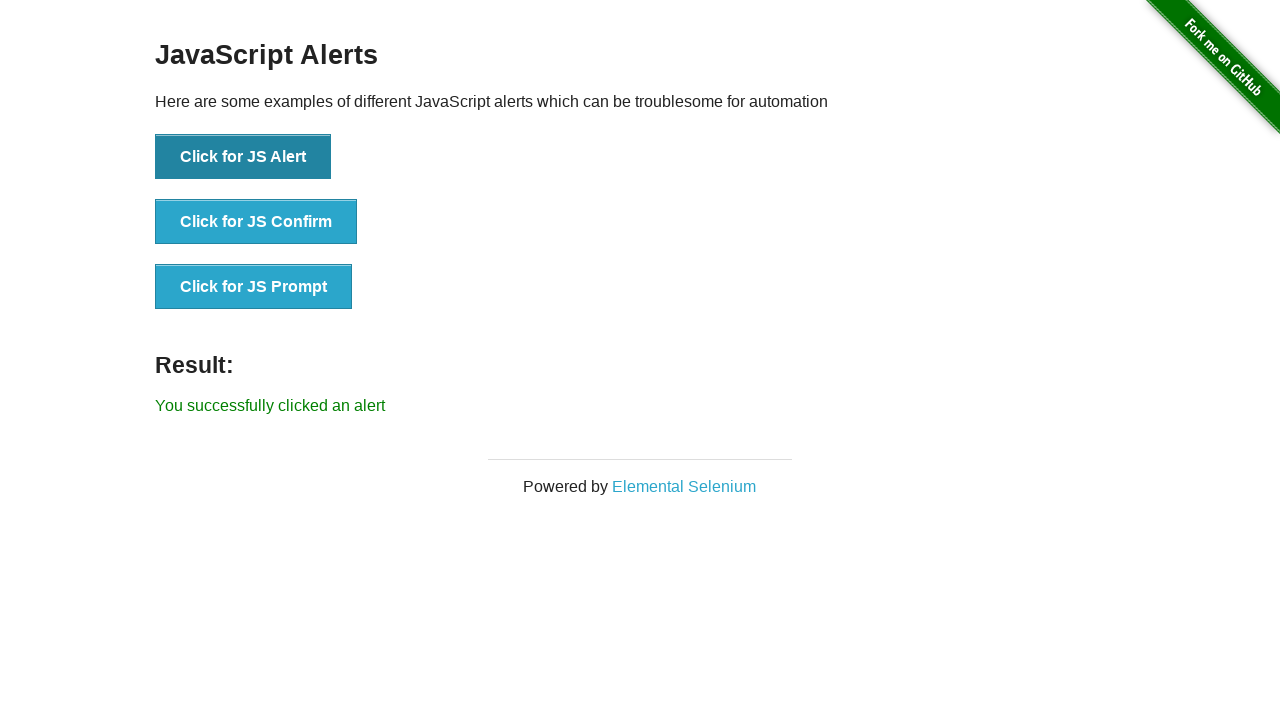

Verified that result message contains expected text
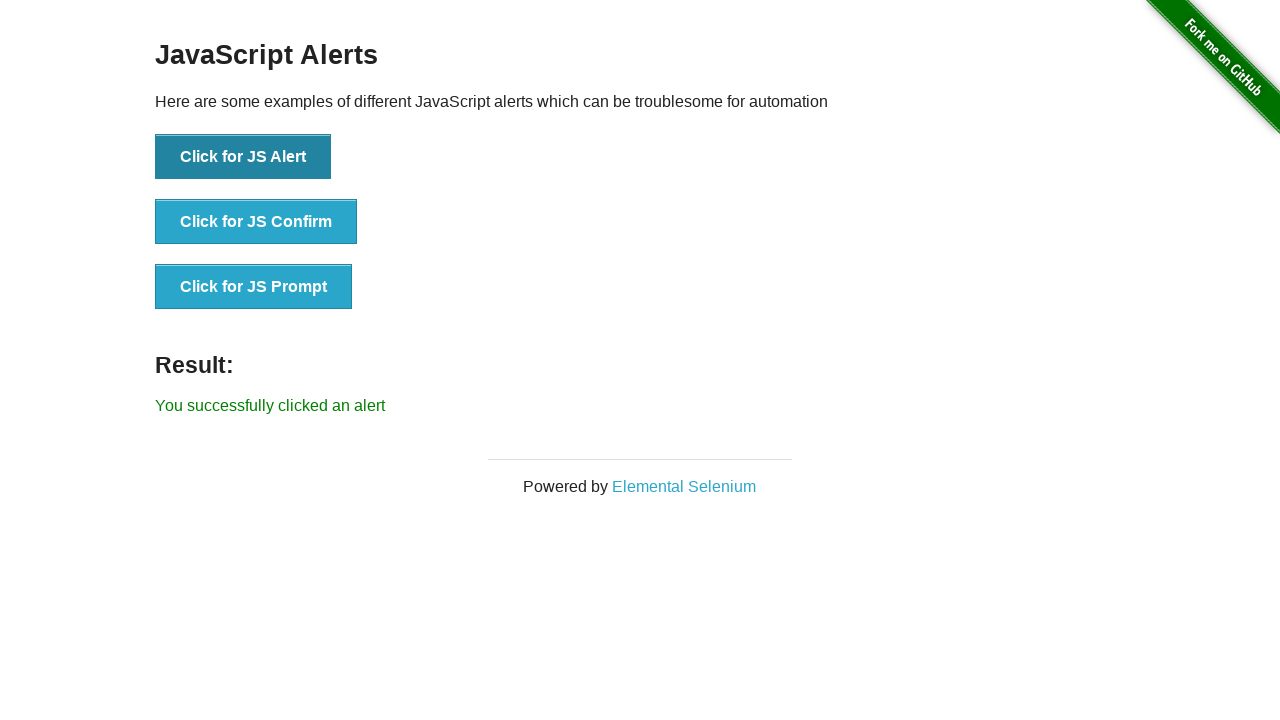

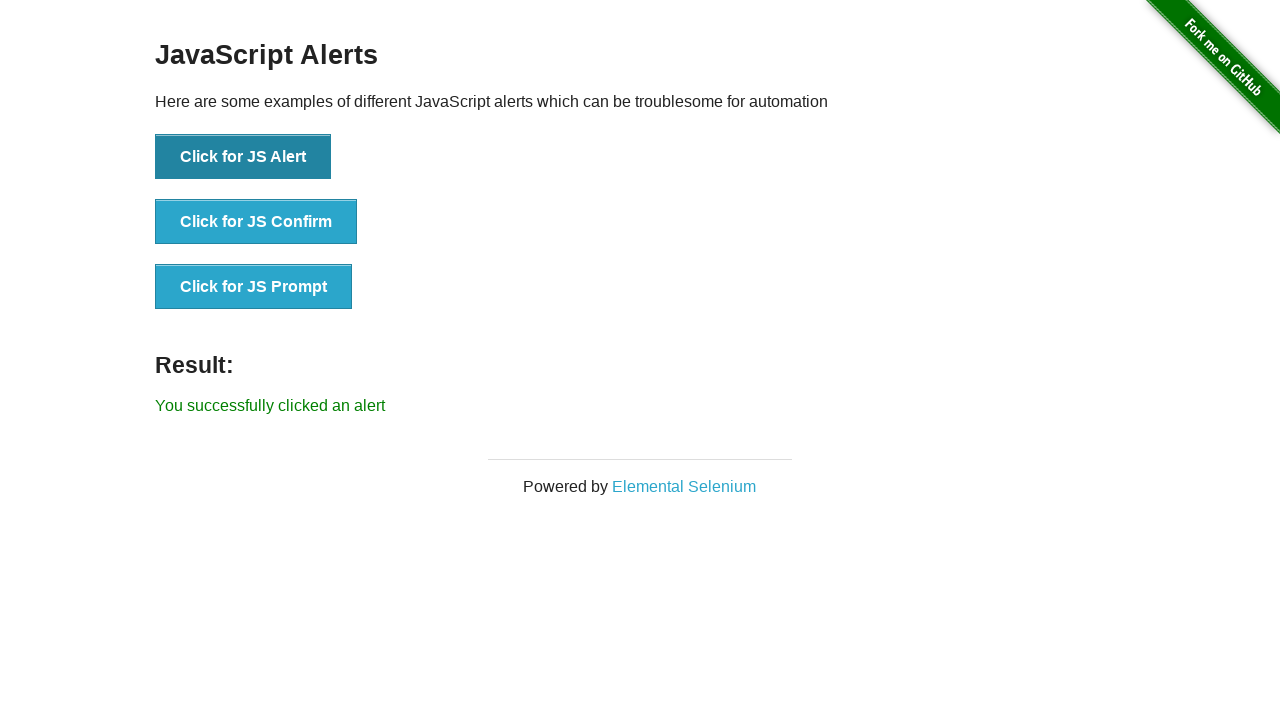